Navigates to DemoQA homepage, scrolls down the page, and attempts to click on an SVG path element (likely a navigation icon)

Starting URL: https://demoqa.com/

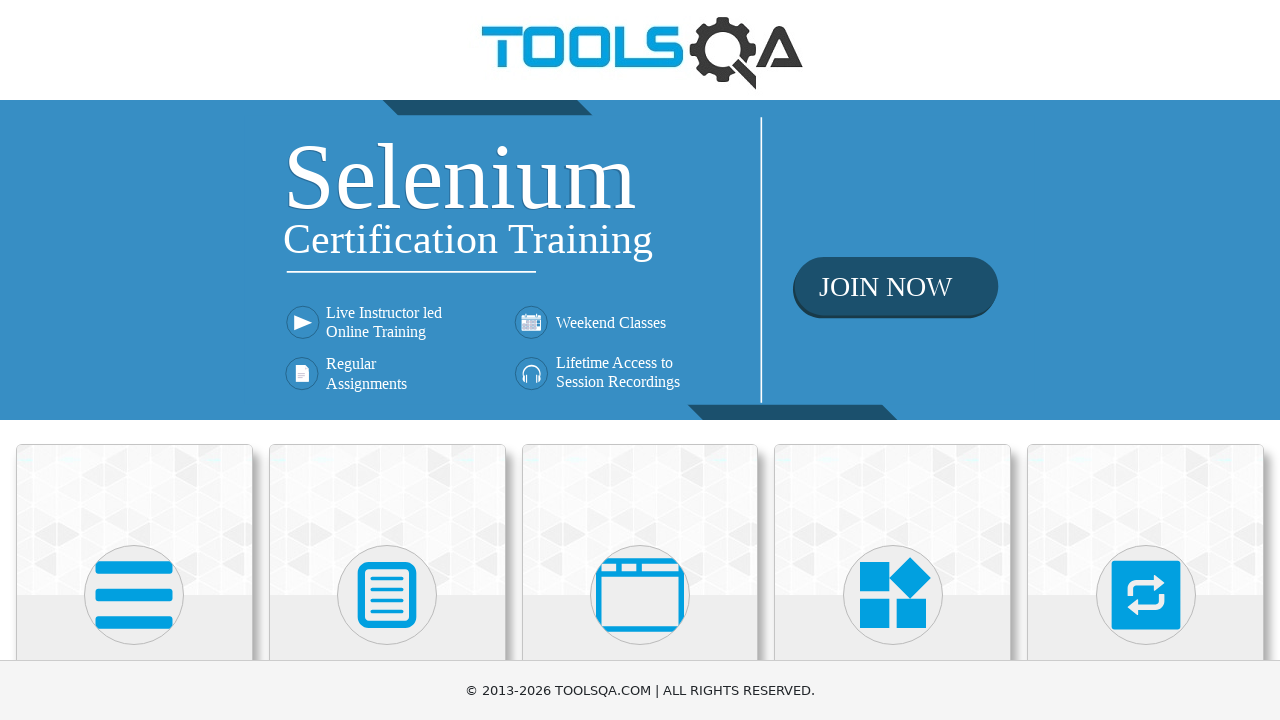

Scrolled down the page using PageDown key
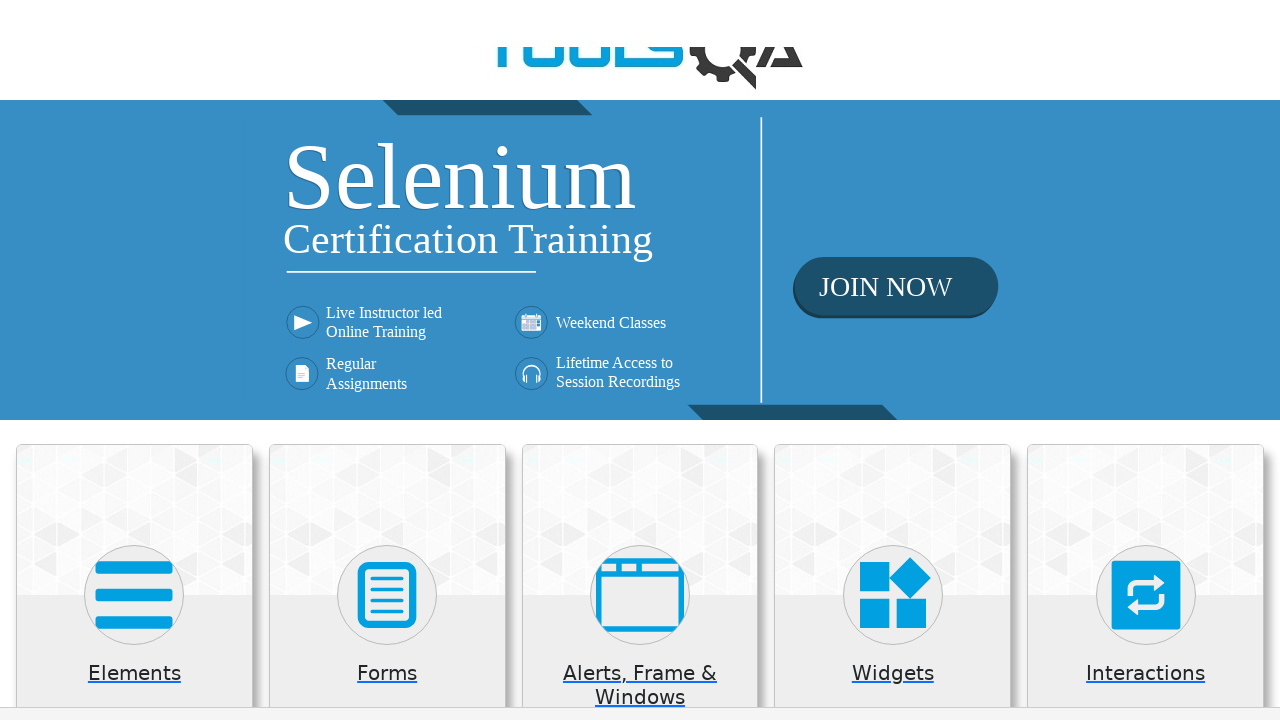

Waited 2 seconds for page to settle after scrolling
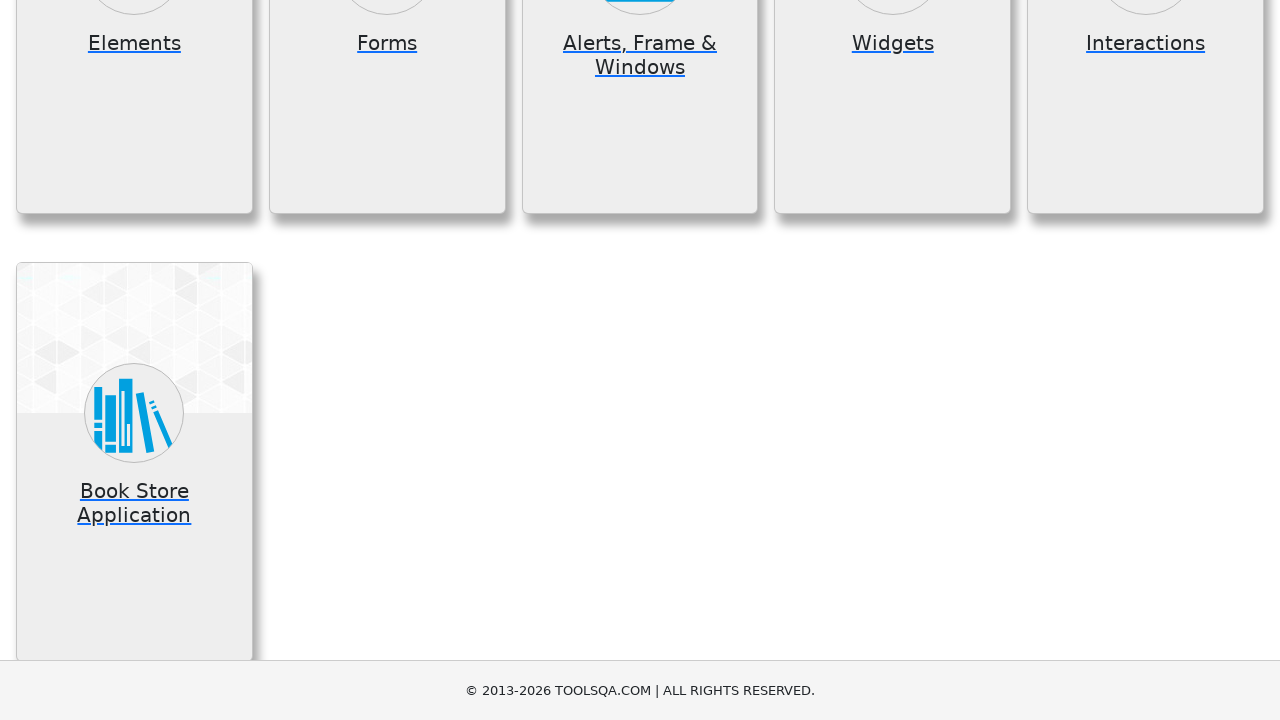

Clicked on SVG path navigation element at (387, 360) on xpath=//*[name()='path' and contains(@d,'M17 21h-10')]
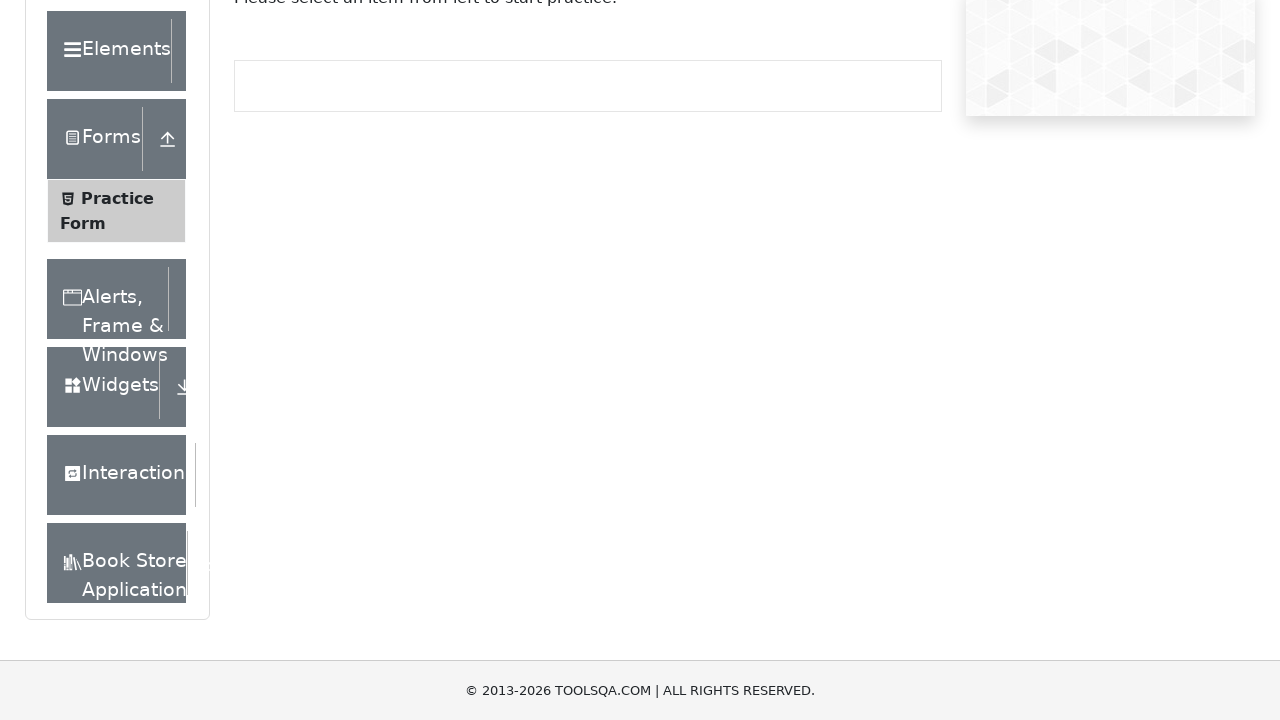

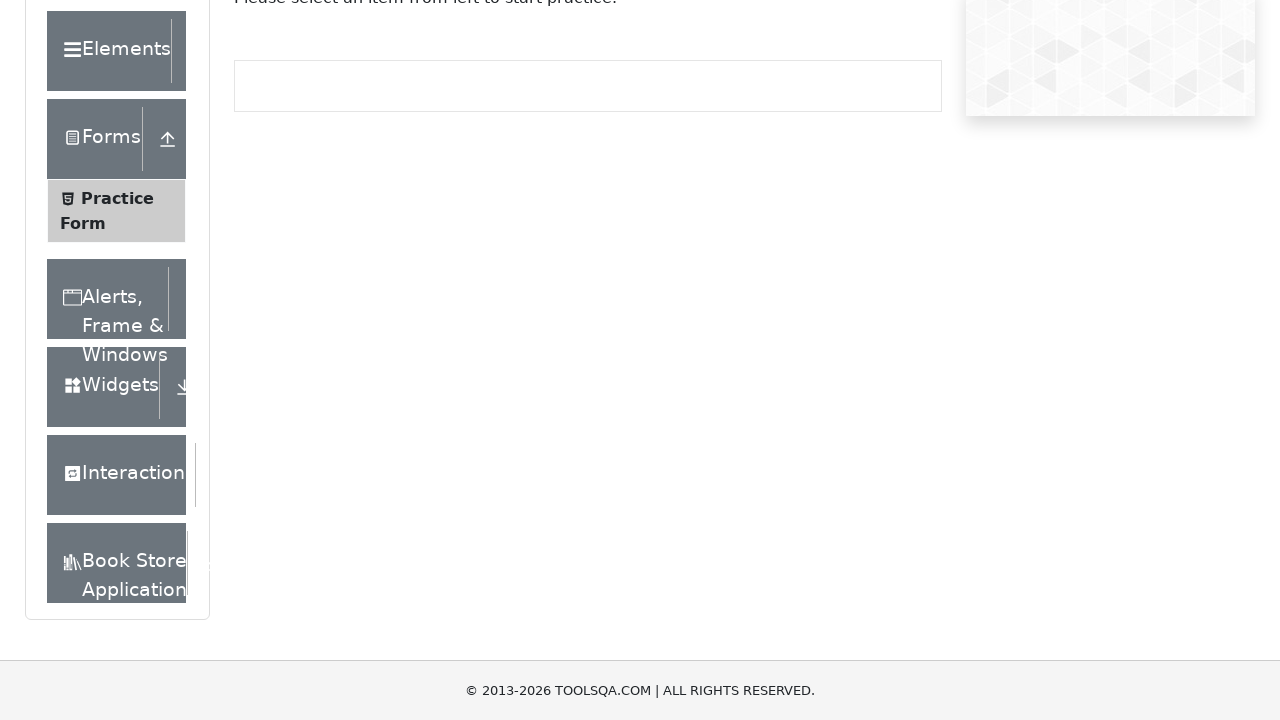